Tests user registration with longest valid credentials (40-character username and 20-character password) on a demo form and verifies success message

Starting URL: https://anatoly-karpovich.github.io/demo-login-form/

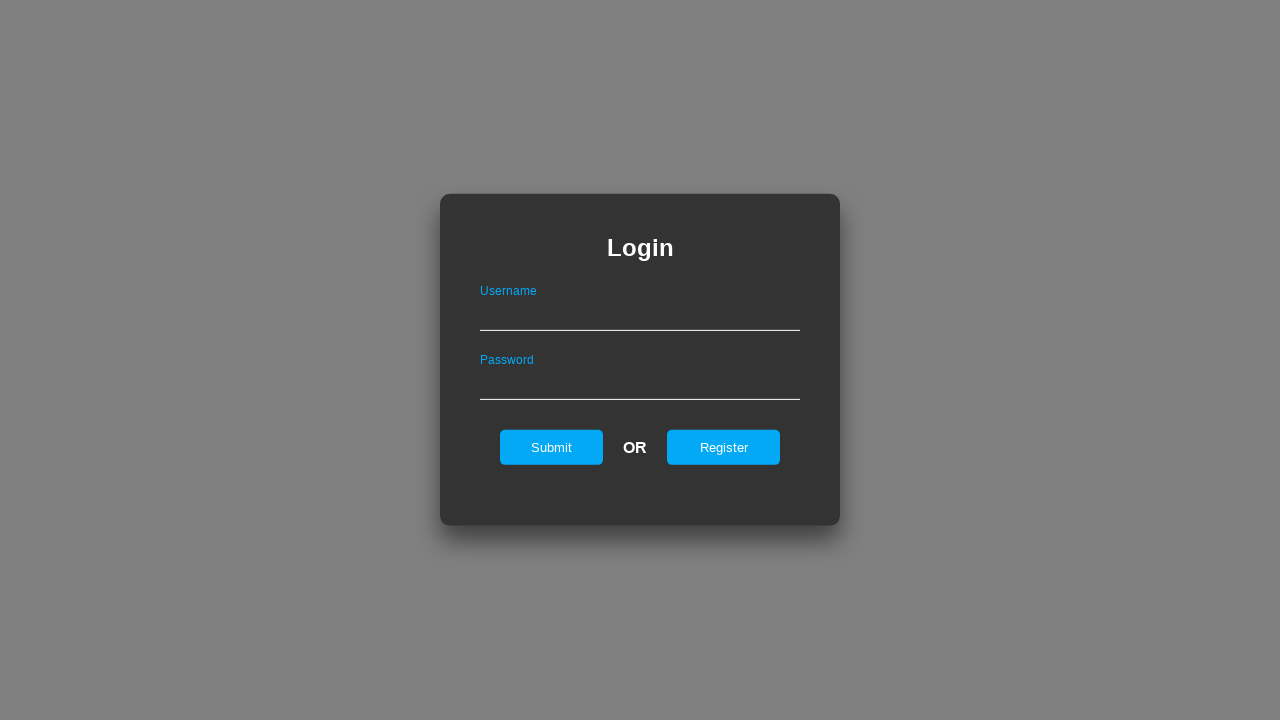

Clicked register link to open registration form at (724, 447) on #registerOnLogin
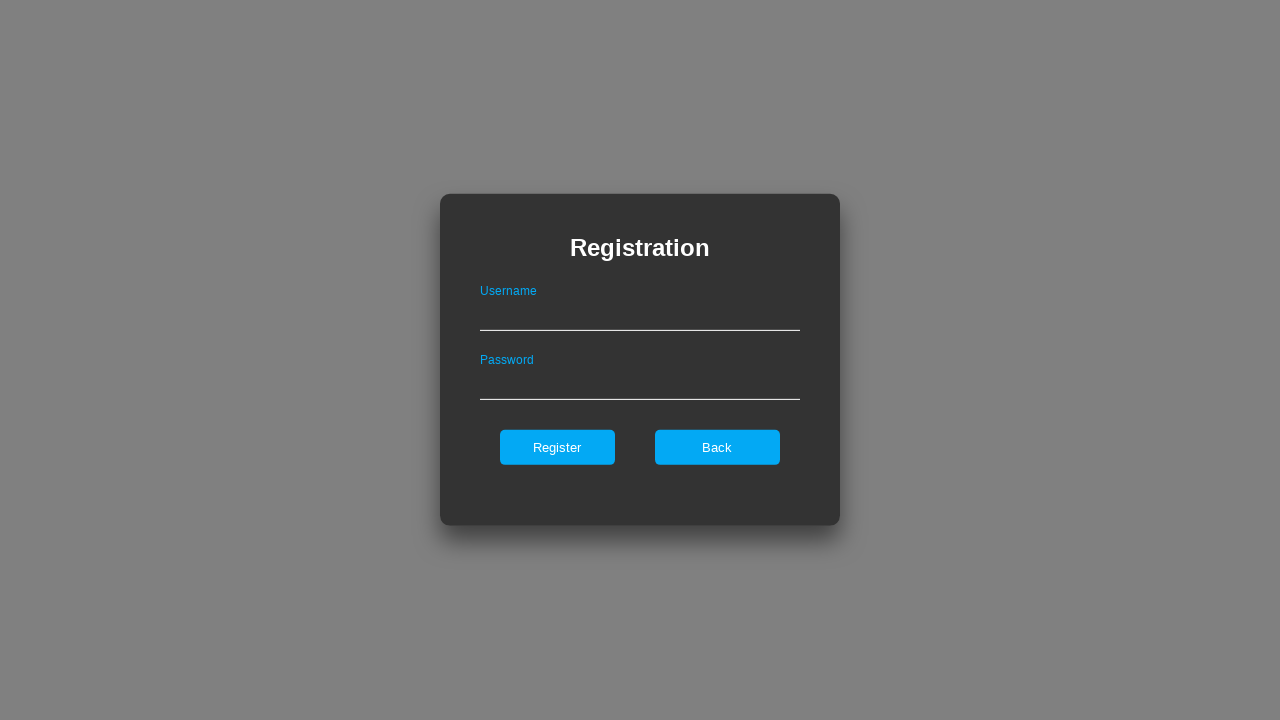

Filled username field with 40-character username on #userNameOnRegister
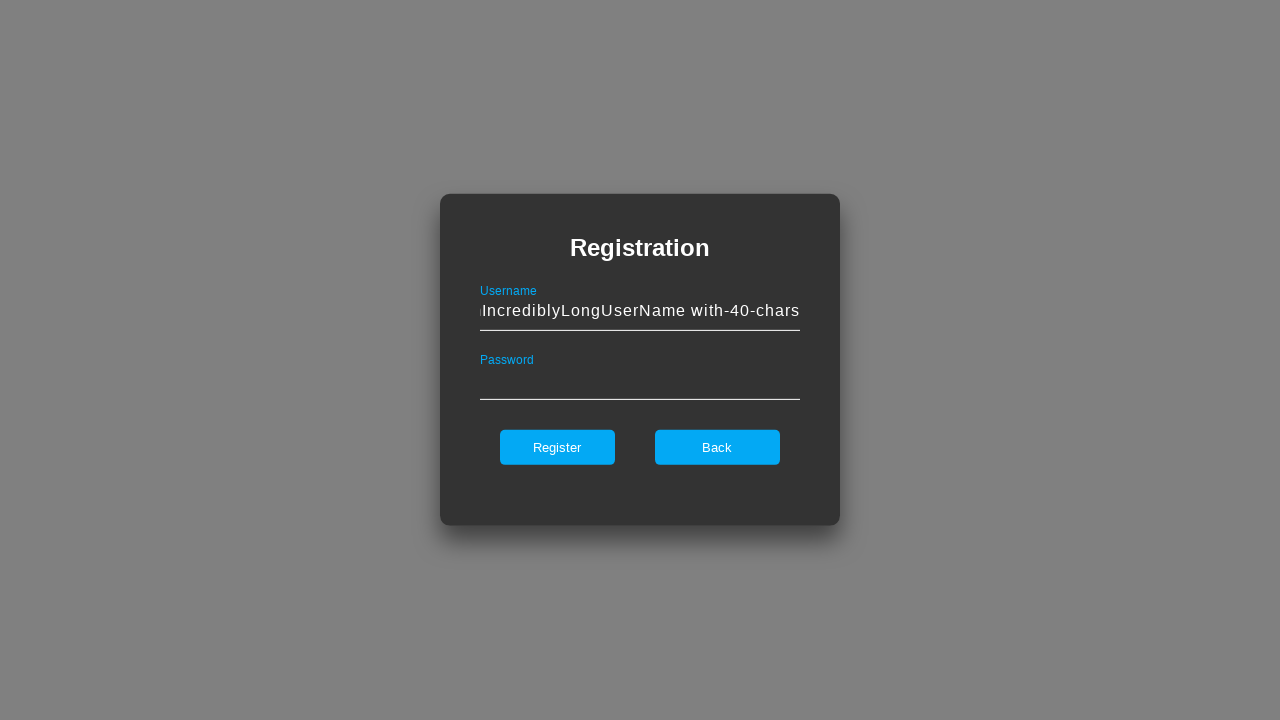

Filled password field with 20-character password on #passwordOnRegister
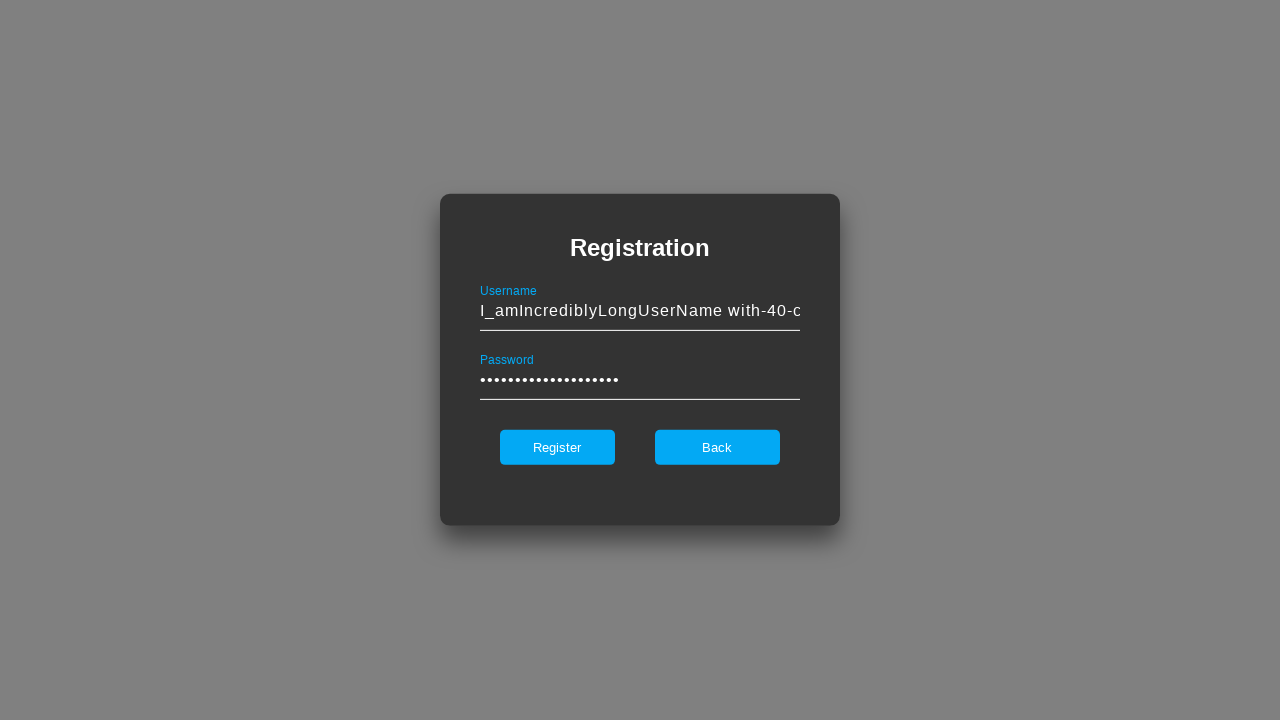

Clicked register button to submit form at (557, 447) on #register
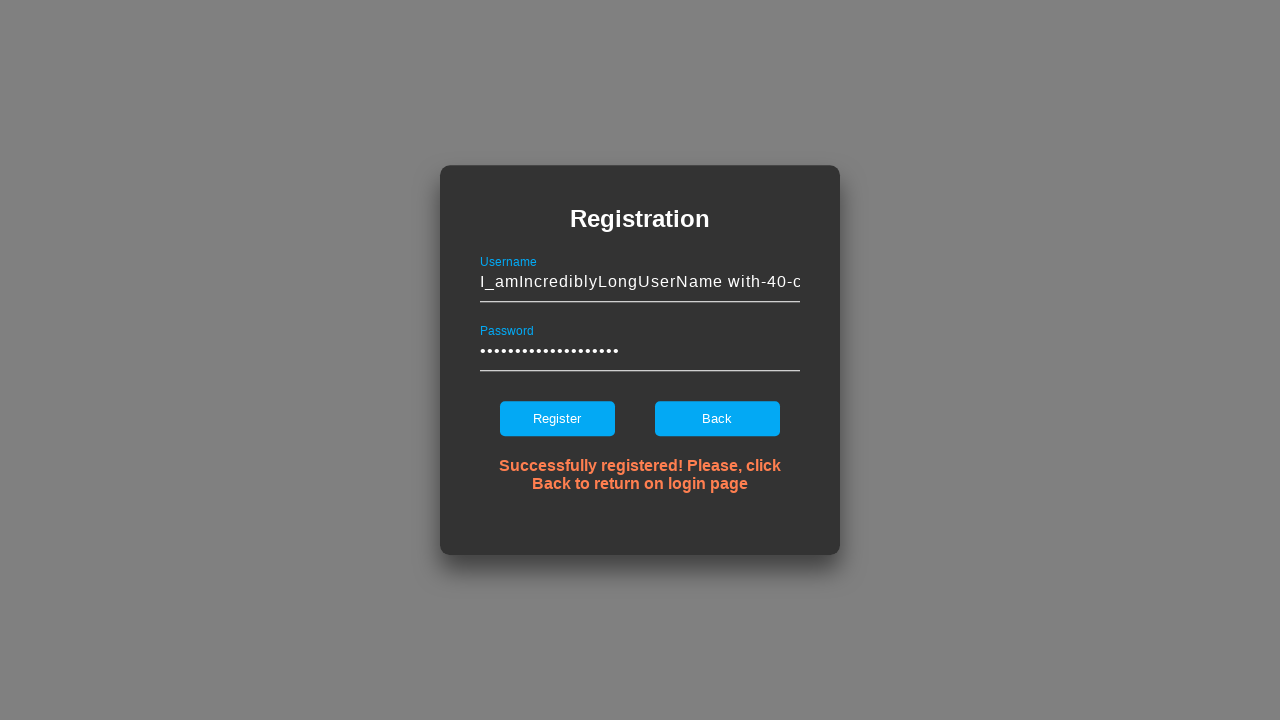

Verified success message is displayed
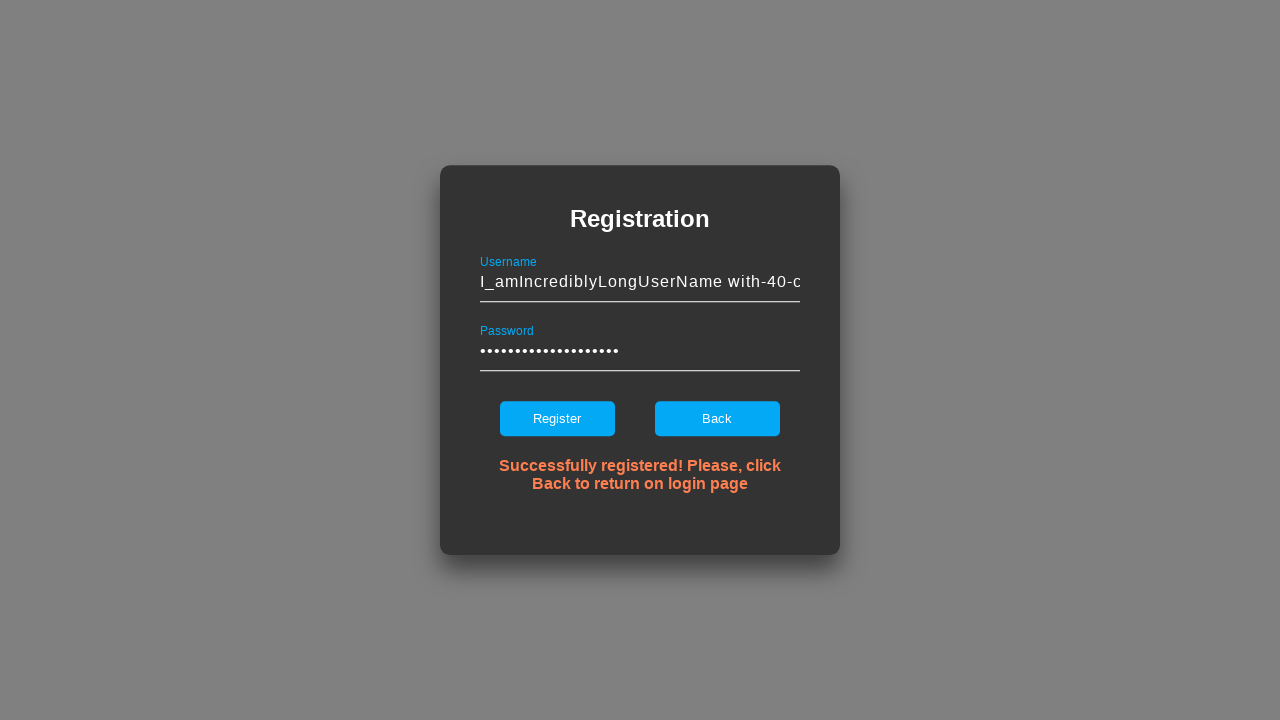

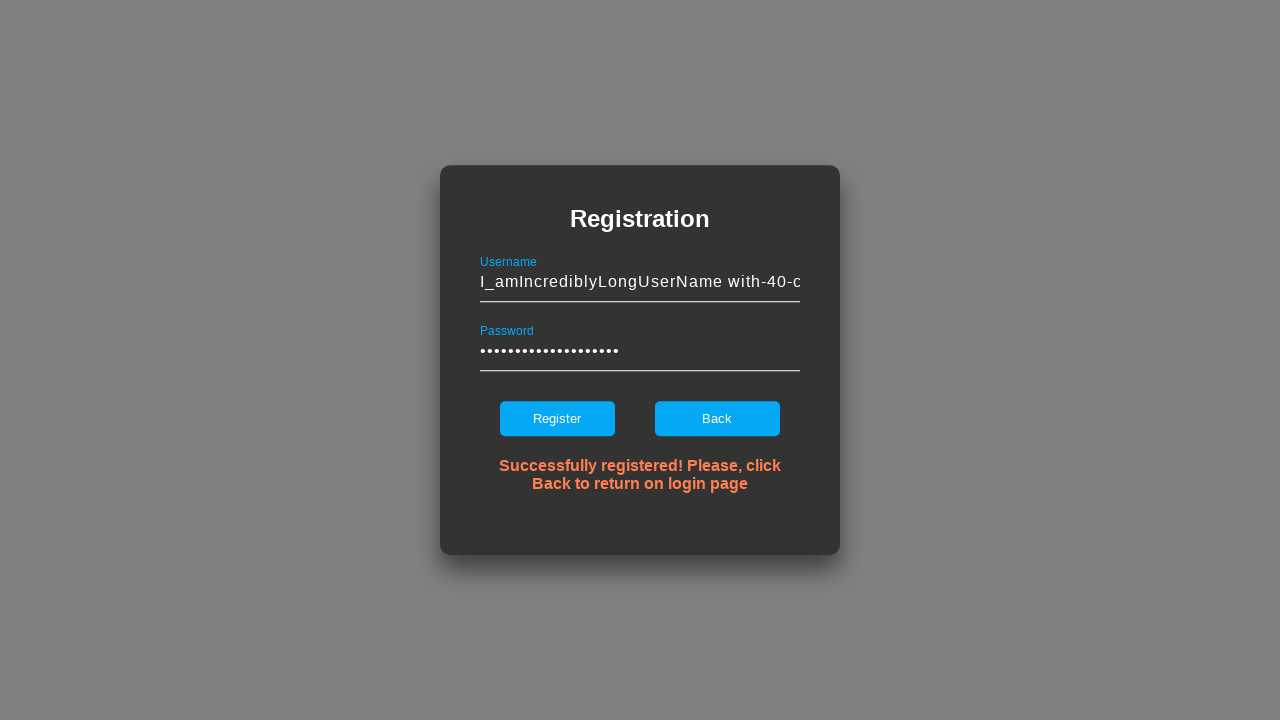